Navigates to the dropdown page and waits for the dropdown element to be available.

Starting URL: http://the-internet.herokuapp.com

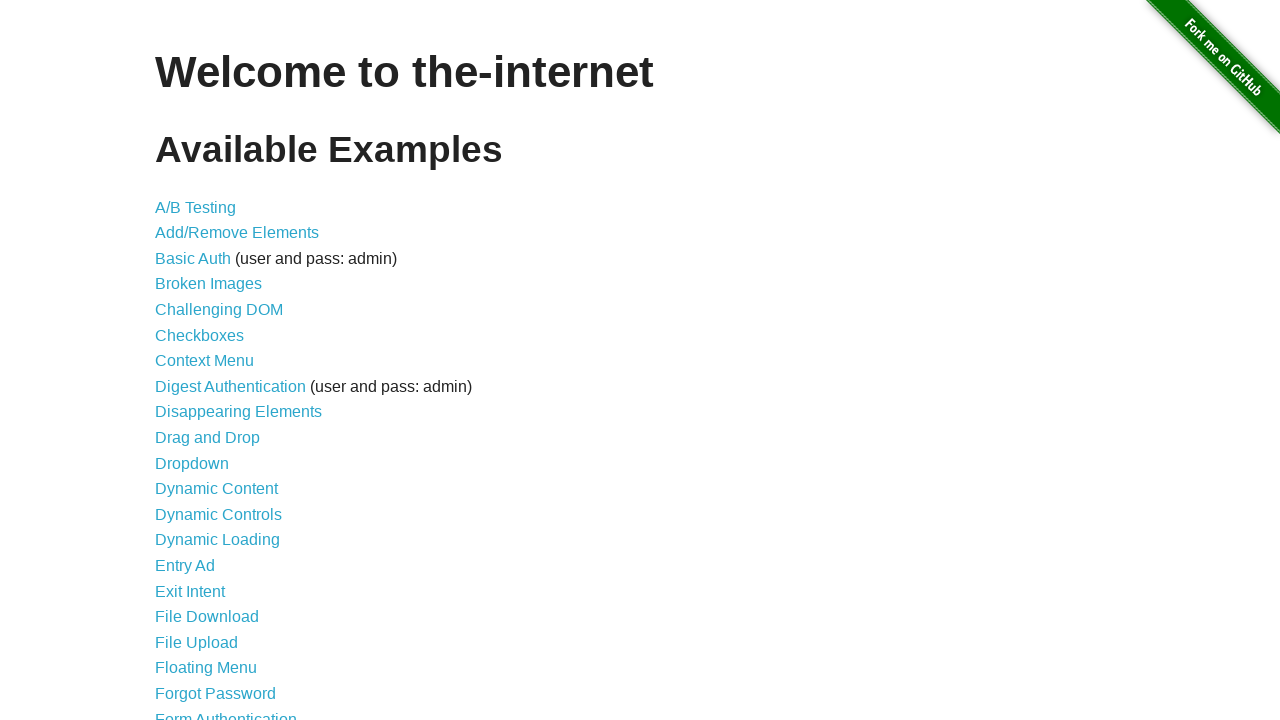

Clicked on the dropdown link at (192, 463) on a[href='/dropdown']
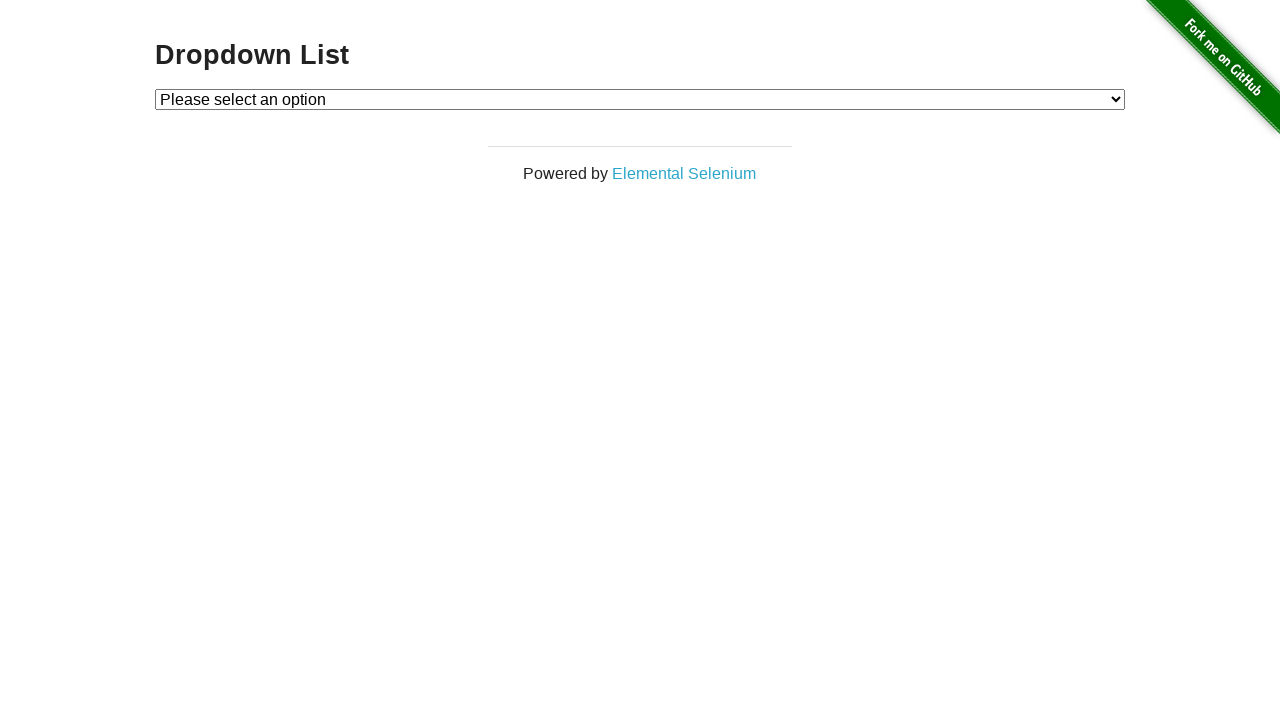

Dropdown element became available
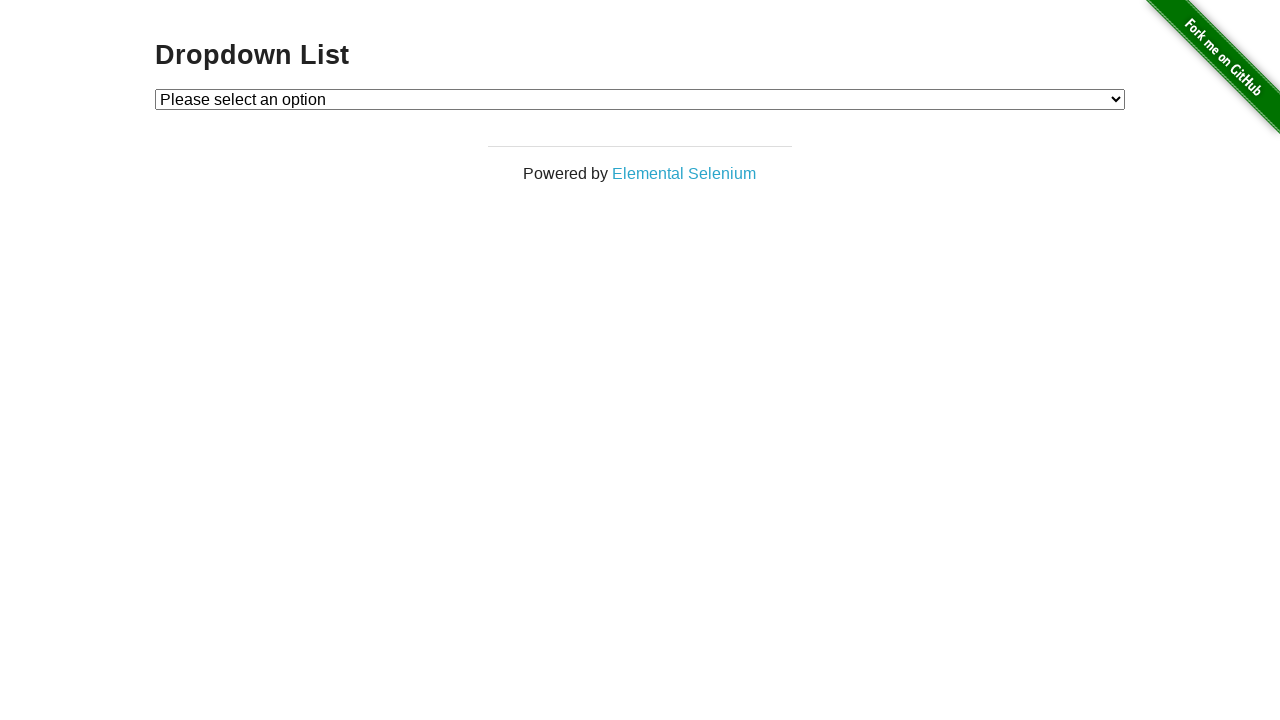

Selected option '1' from the dropdown on #dropdown
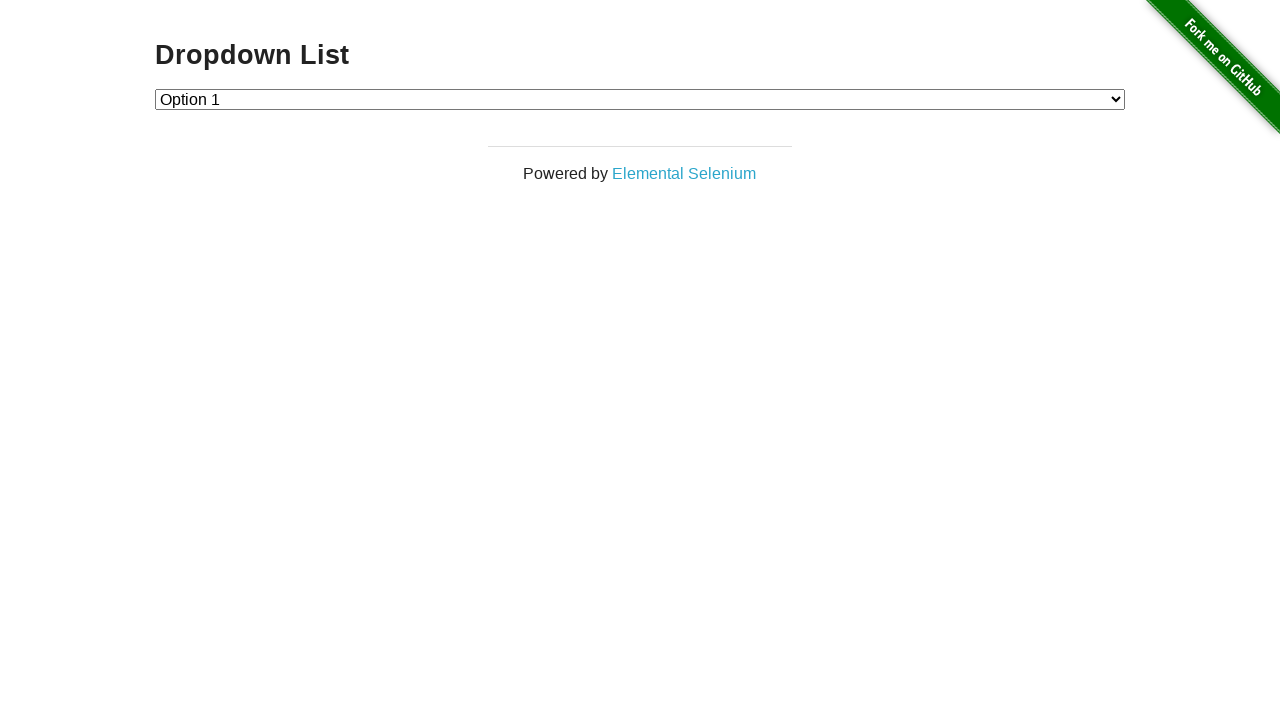

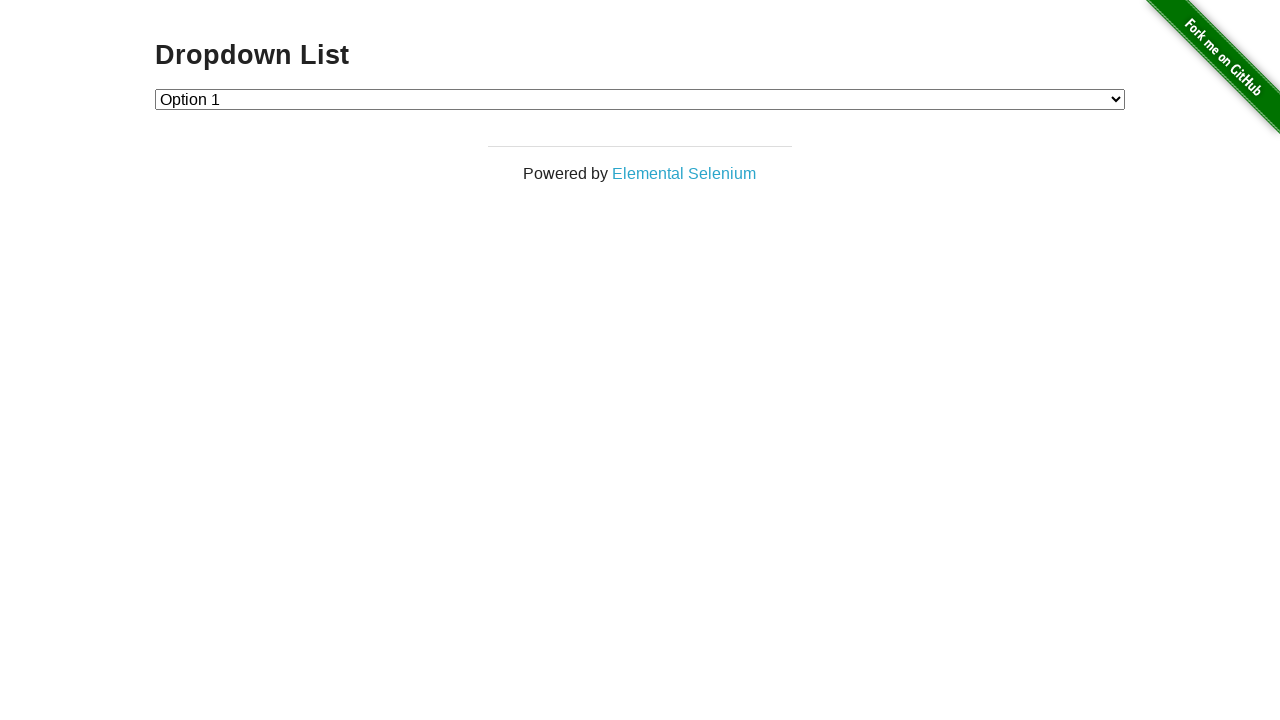